Tests checkbox handling by locating all checkboxes on the page and selecting every alternate checkbox (even-indexed ones: 0, 2, 4, etc.)

Starting URL: https://testautomationpractice.blogspot.com/

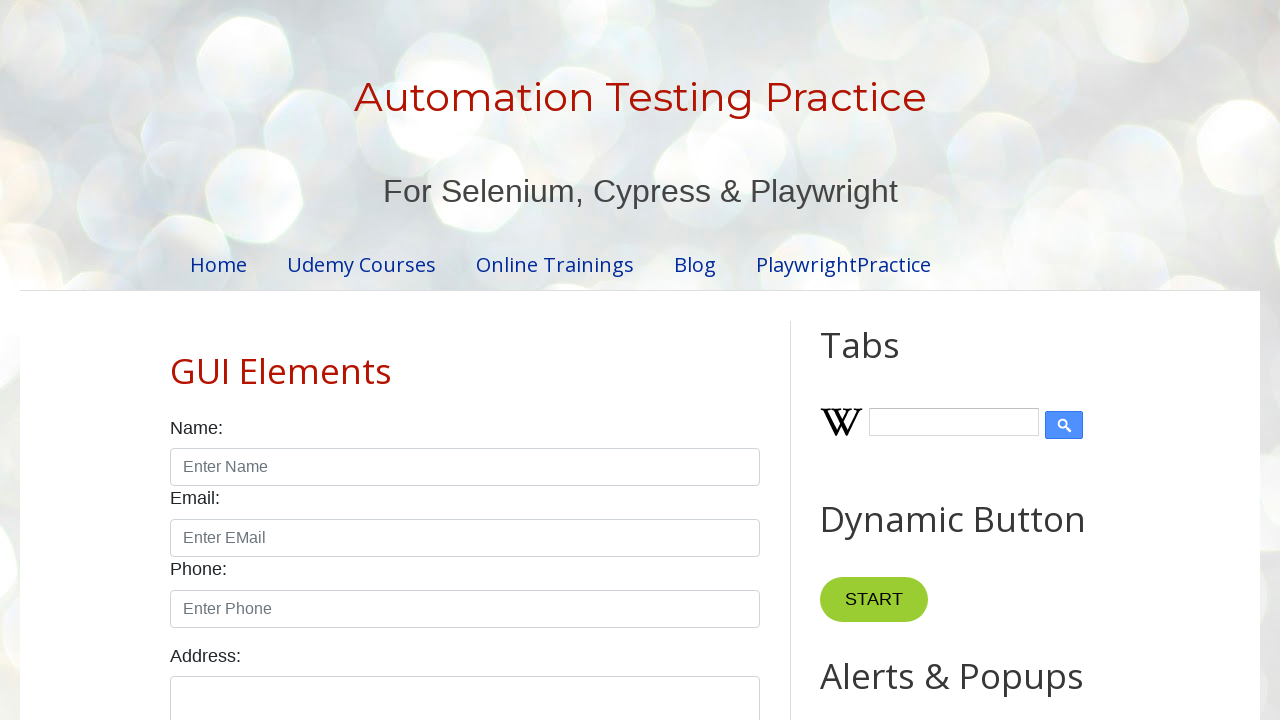

Waited for checkboxes to load on the page
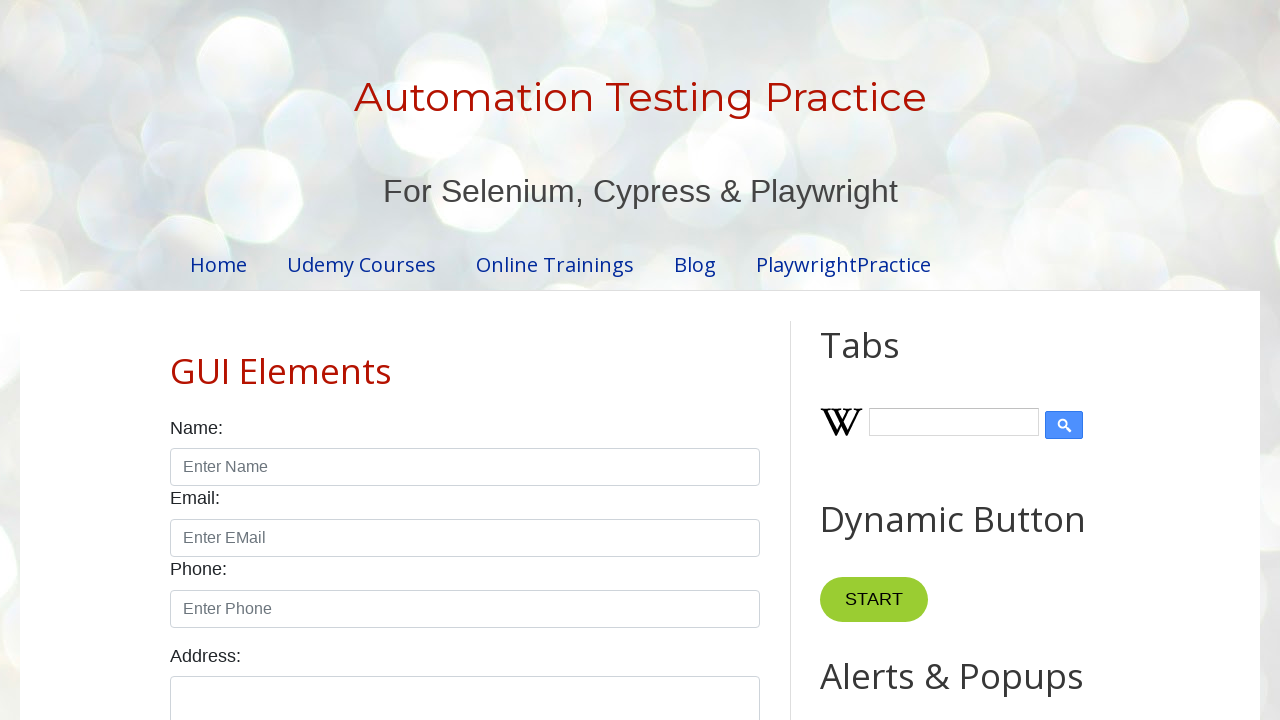

Located all checkboxes on the page
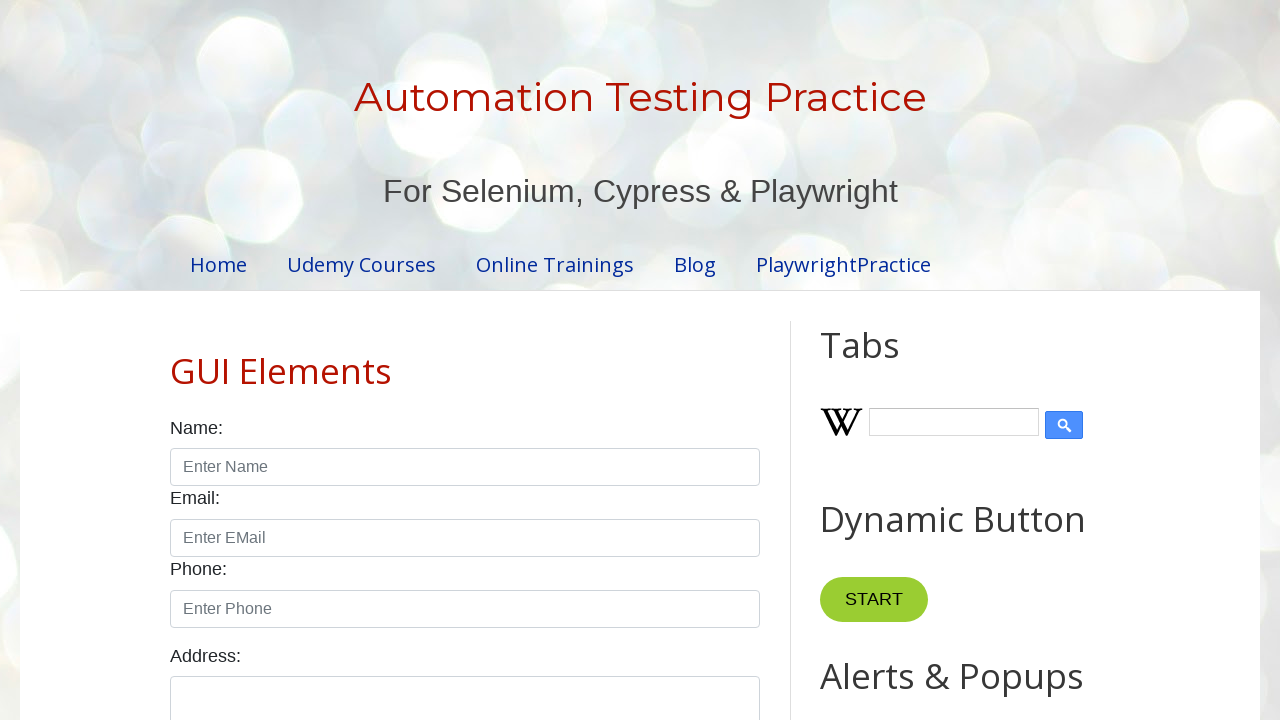

Found 7 total checkboxes
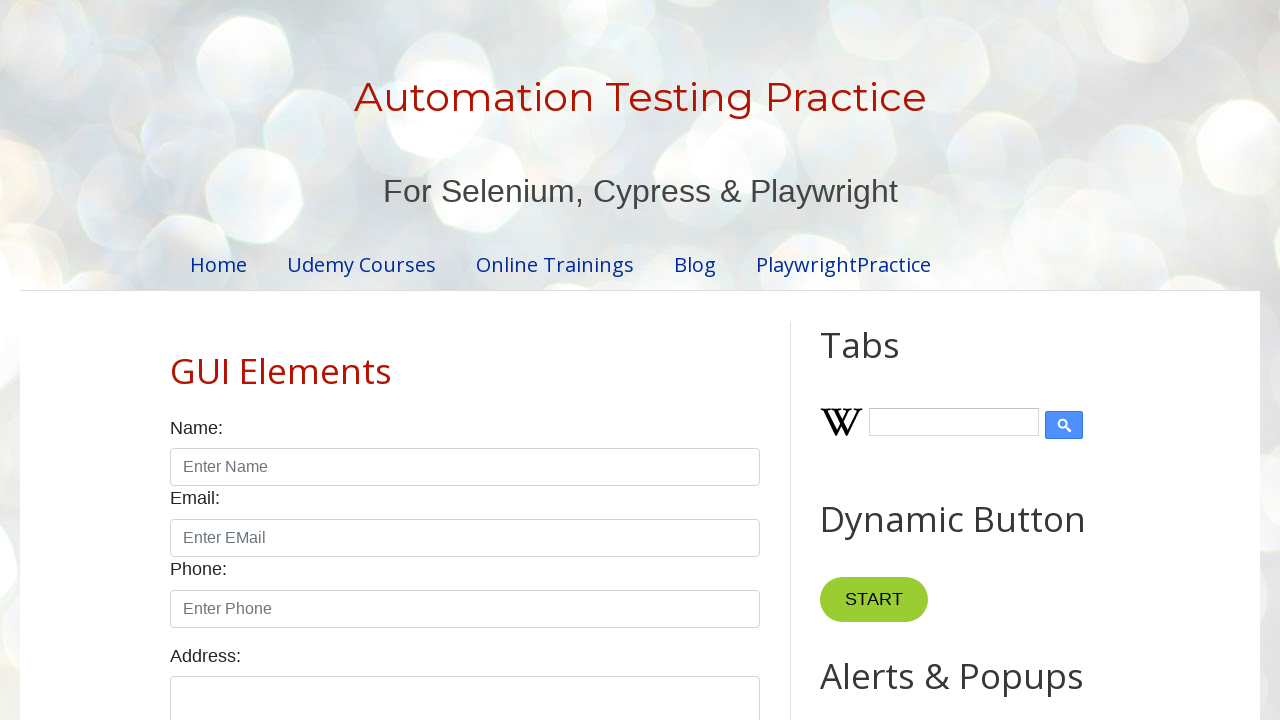

Selected checkbox at index 0
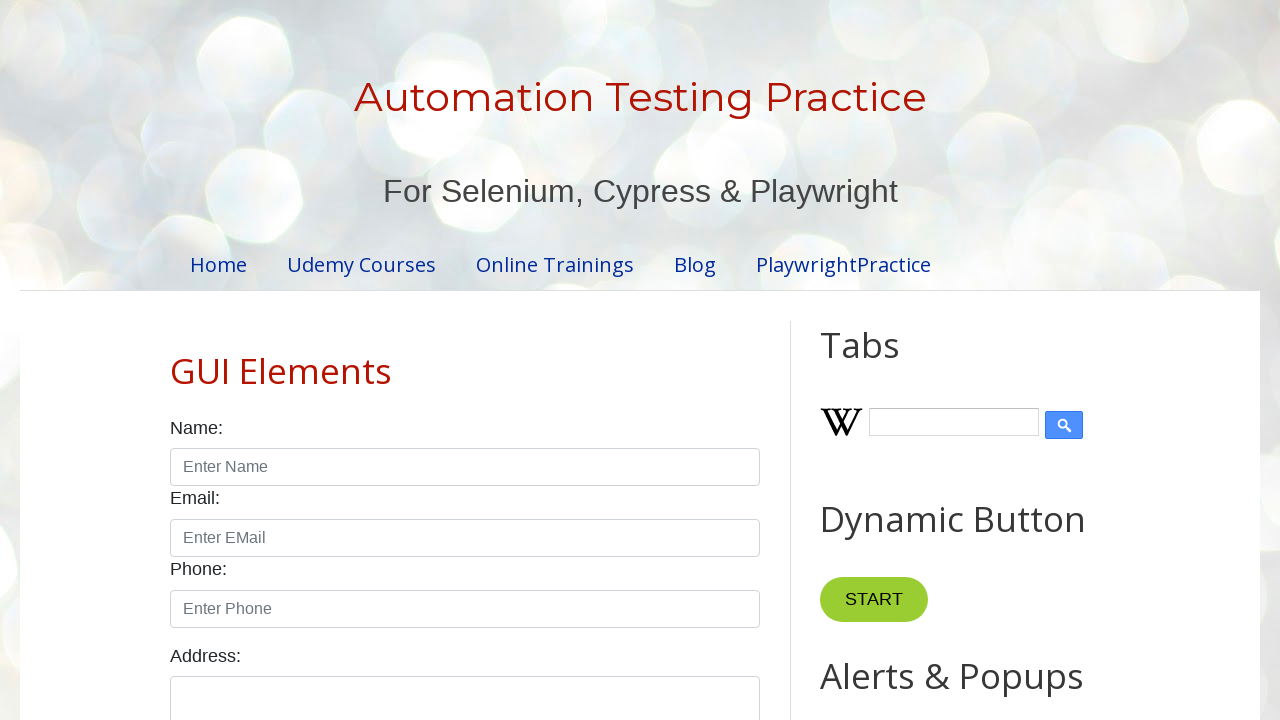

Clicked checkbox at index 0 (was unchecked) at (176, 360) on input.form-check-input[type='checkbox'] >> nth=0
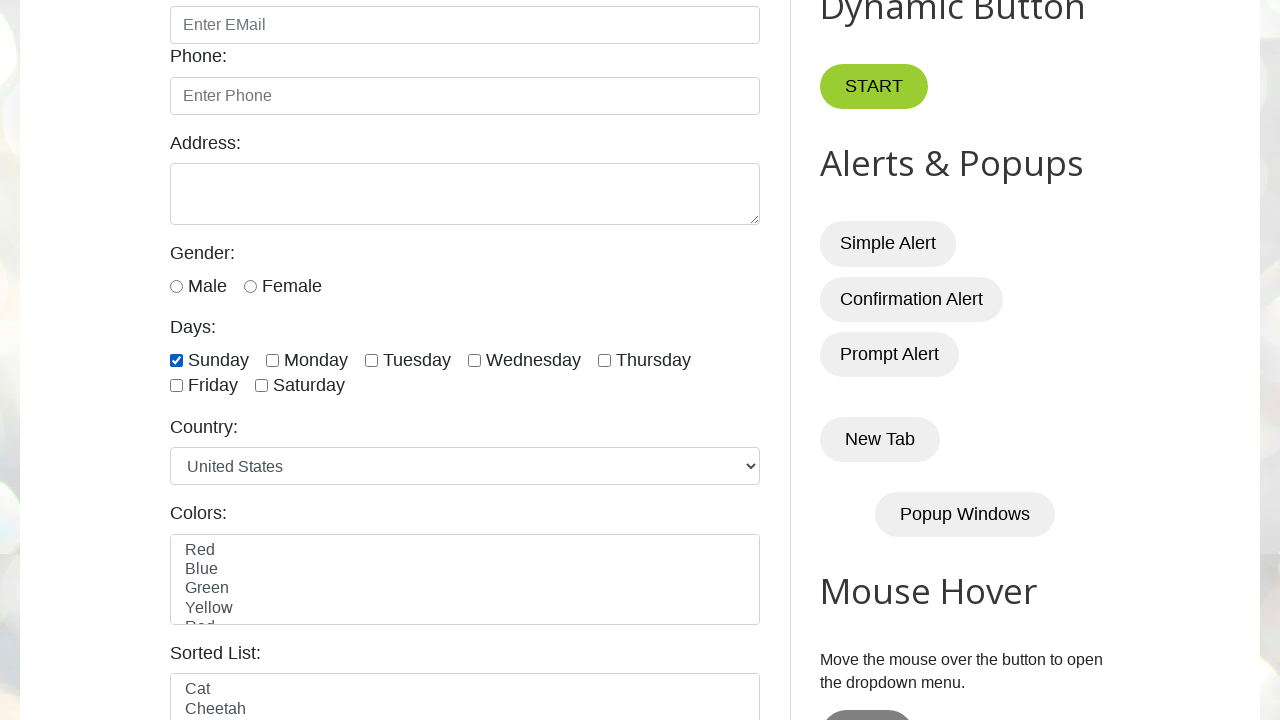

Selected checkbox at index 2
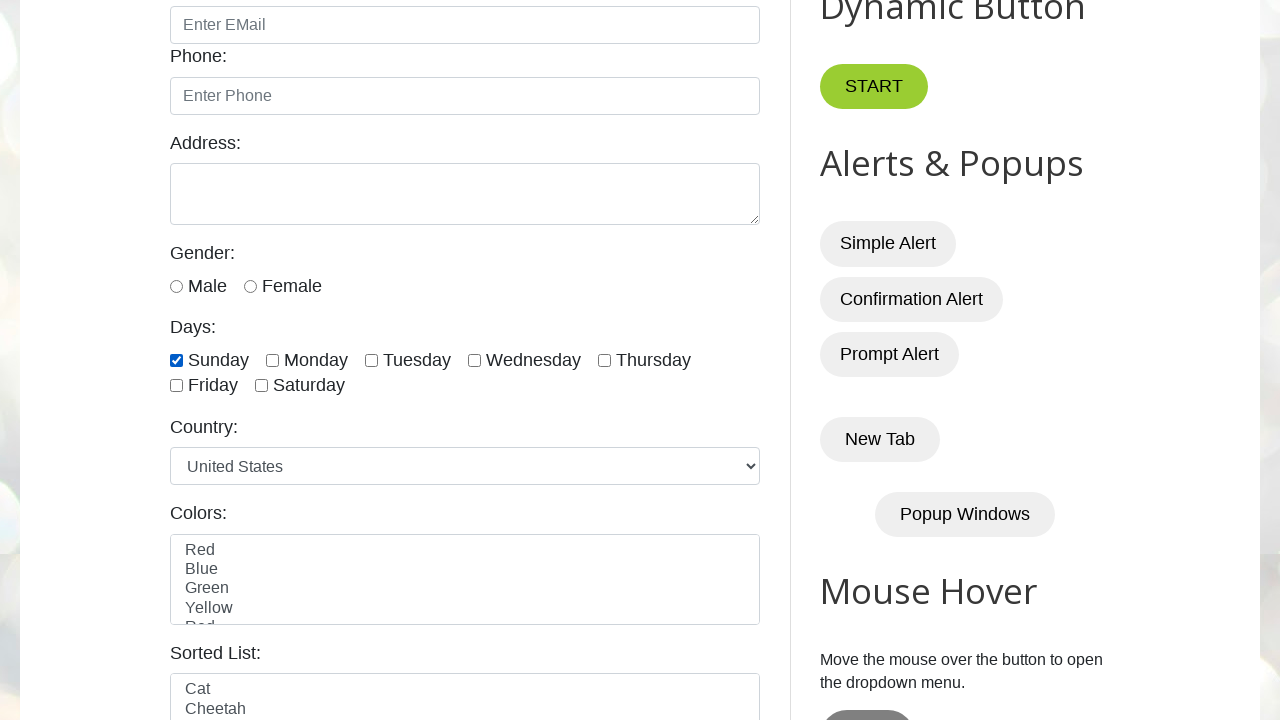

Clicked checkbox at index 2 (was unchecked) at (372, 360) on input.form-check-input[type='checkbox'] >> nth=2
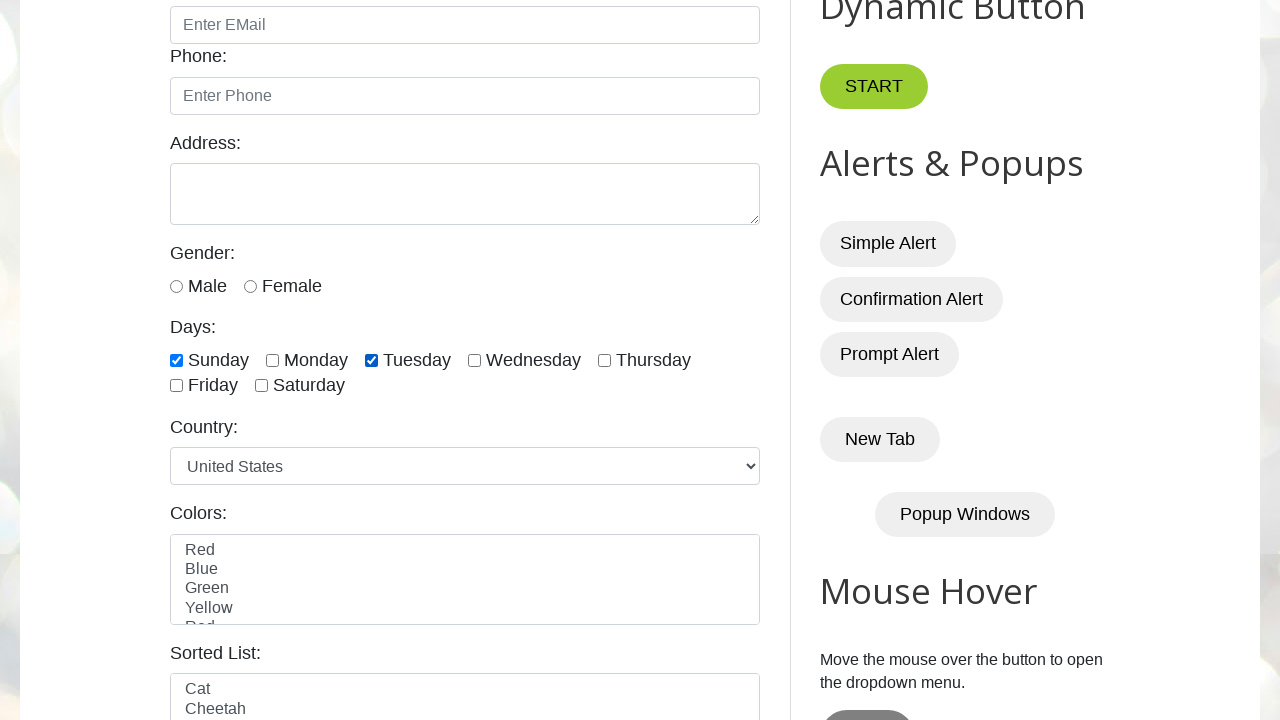

Selected checkbox at index 4
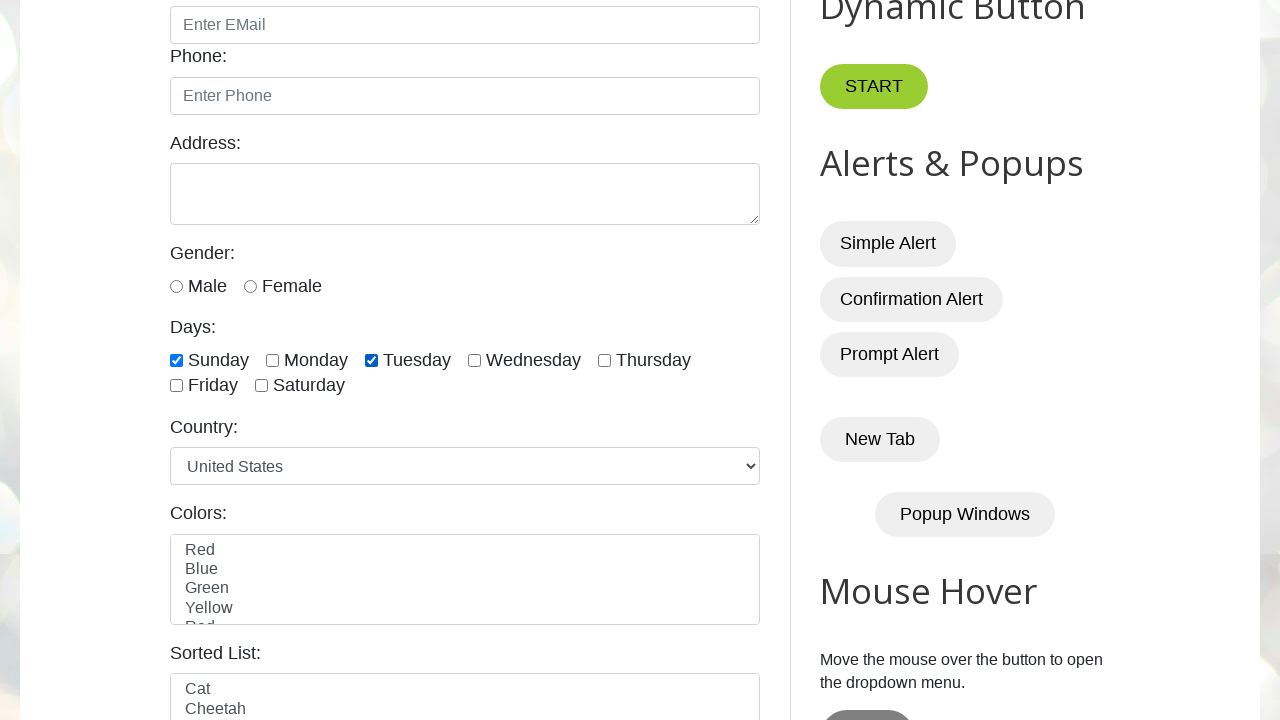

Clicked checkbox at index 4 (was unchecked) at (604, 360) on input.form-check-input[type='checkbox'] >> nth=4
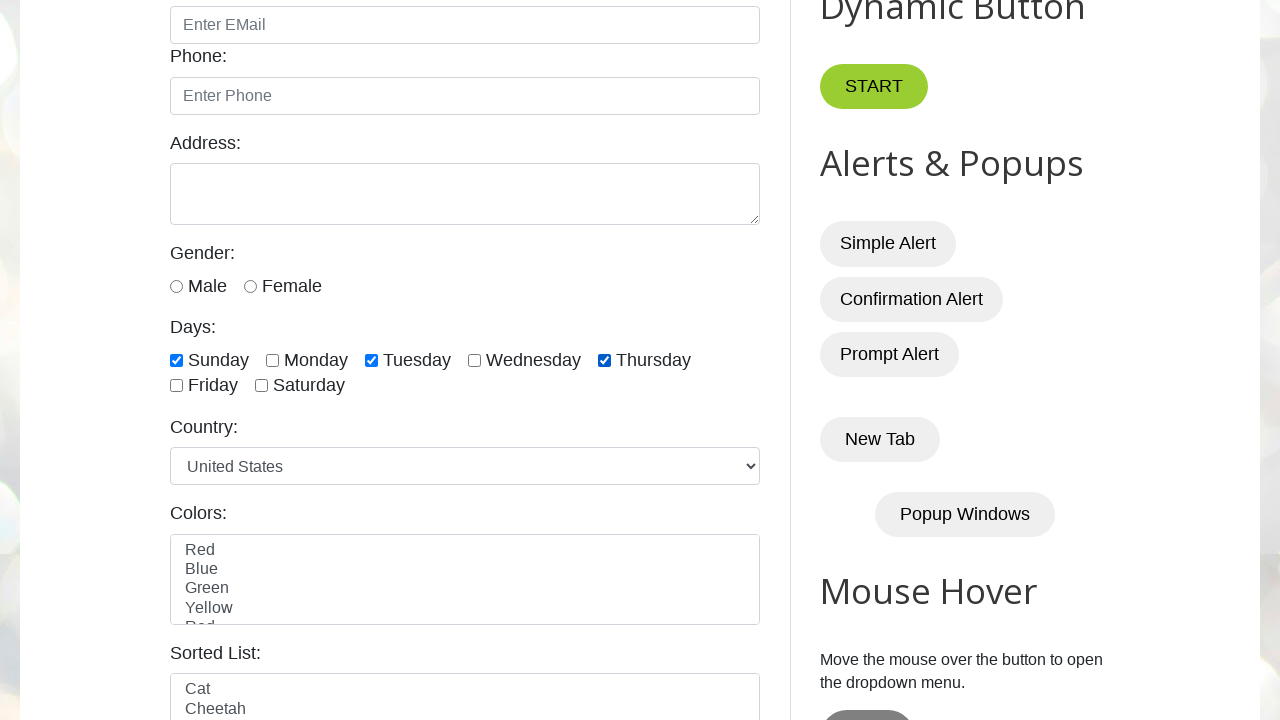

Selected checkbox at index 6
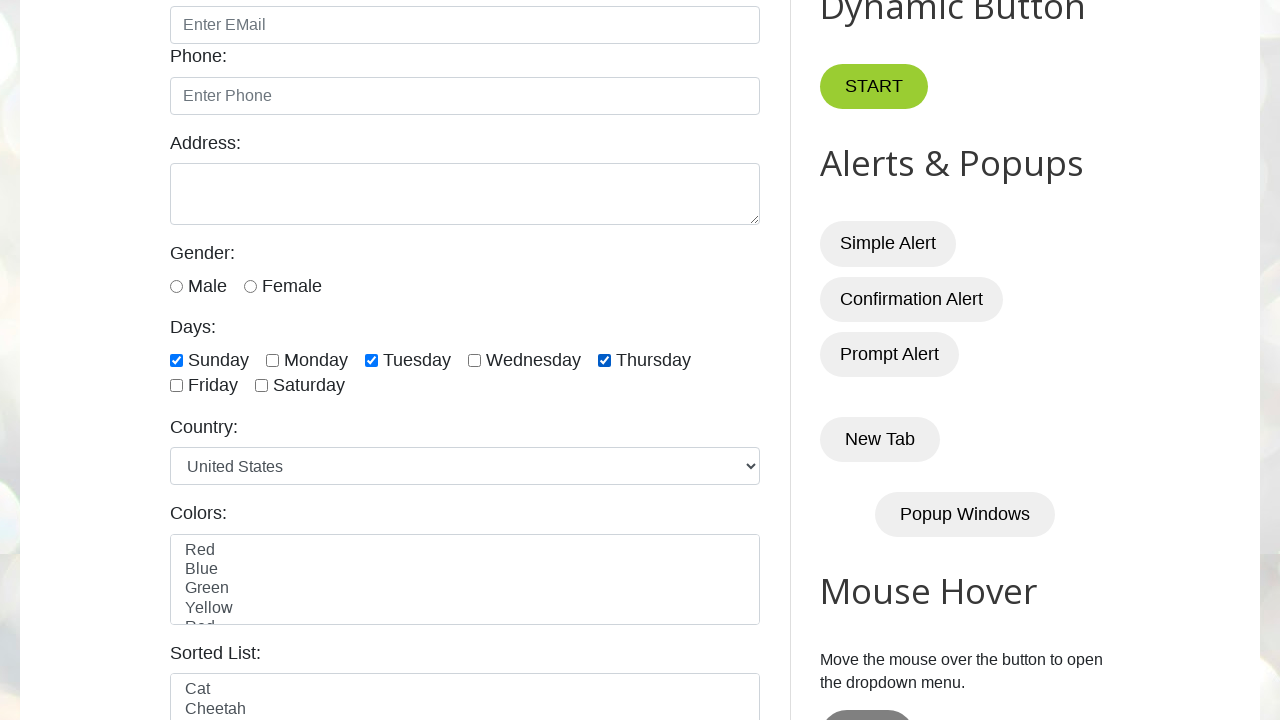

Clicked checkbox at index 6 (was unchecked) at (262, 386) on input.form-check-input[type='checkbox'] >> nth=6
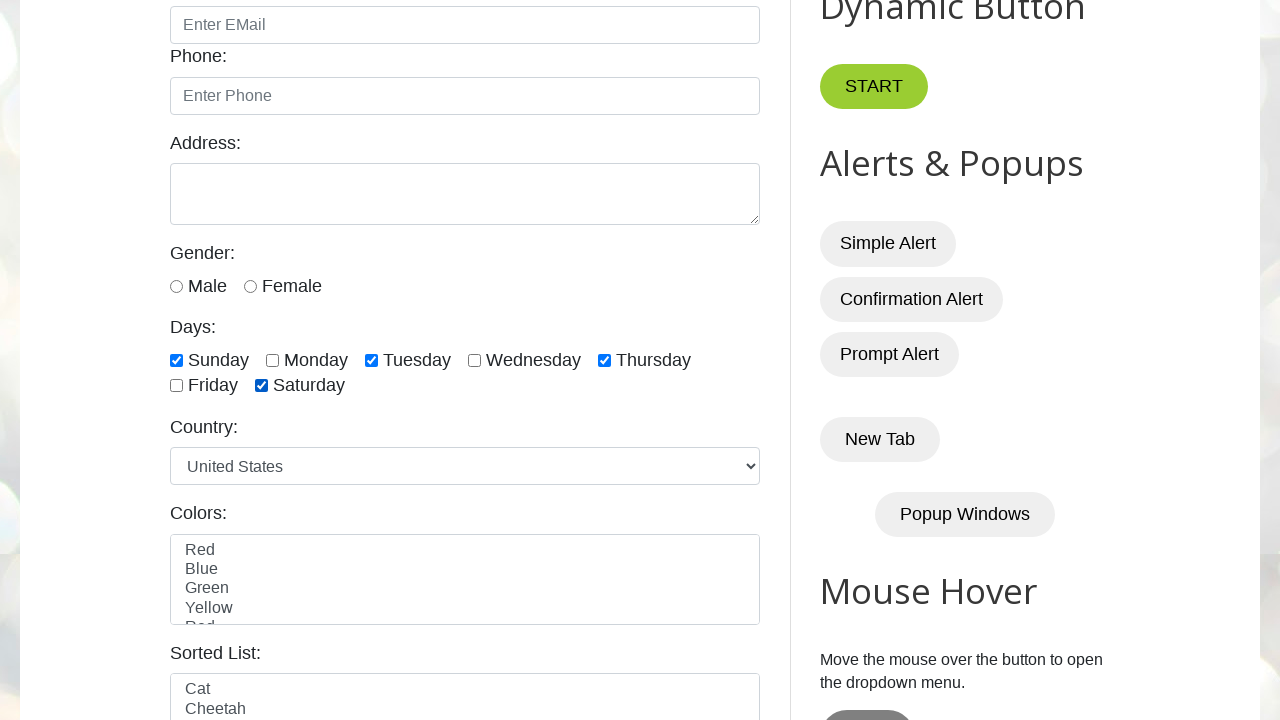

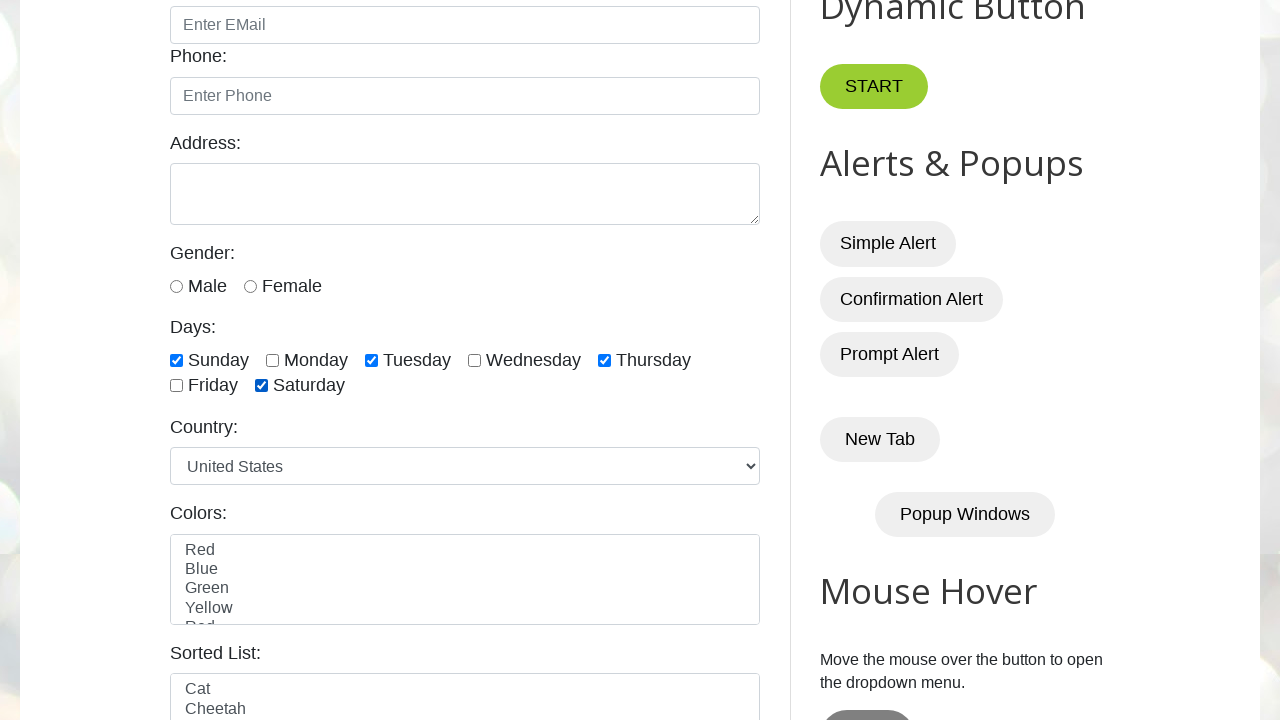